Tests the text box form on DemoQA by filling in user name, email, current address, copying the current address to permanent address using keyboard shortcuts, and submitting the form.

Starting URL: https://demoqa.com/text-box

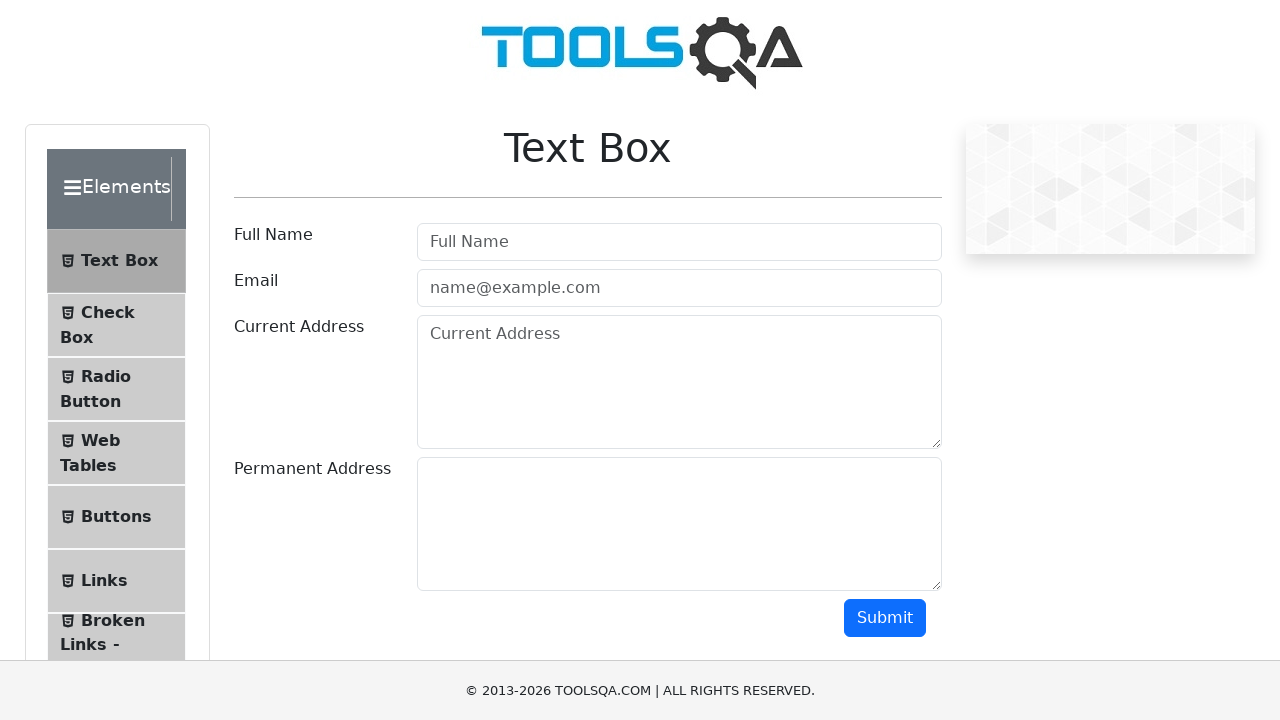

Filled user name field with 'Tops tech' on input#userName
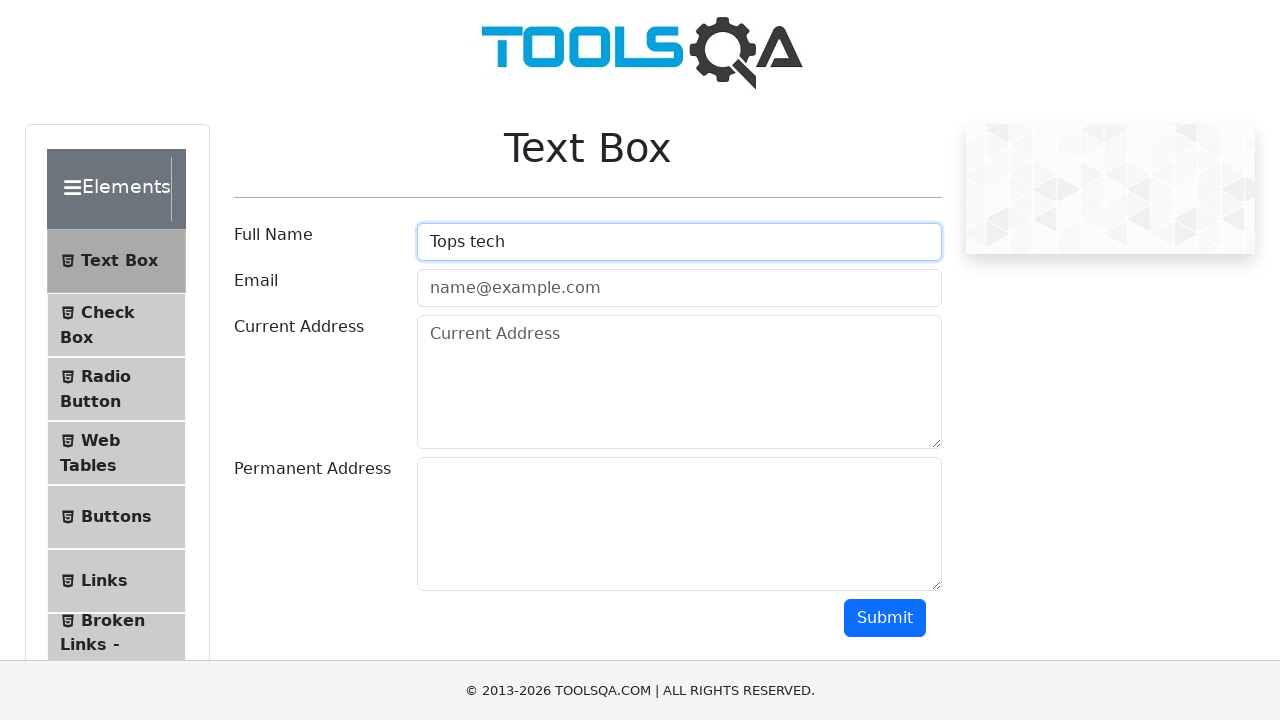

Filled email field with 'tops@gmail.com' on input#userEmail
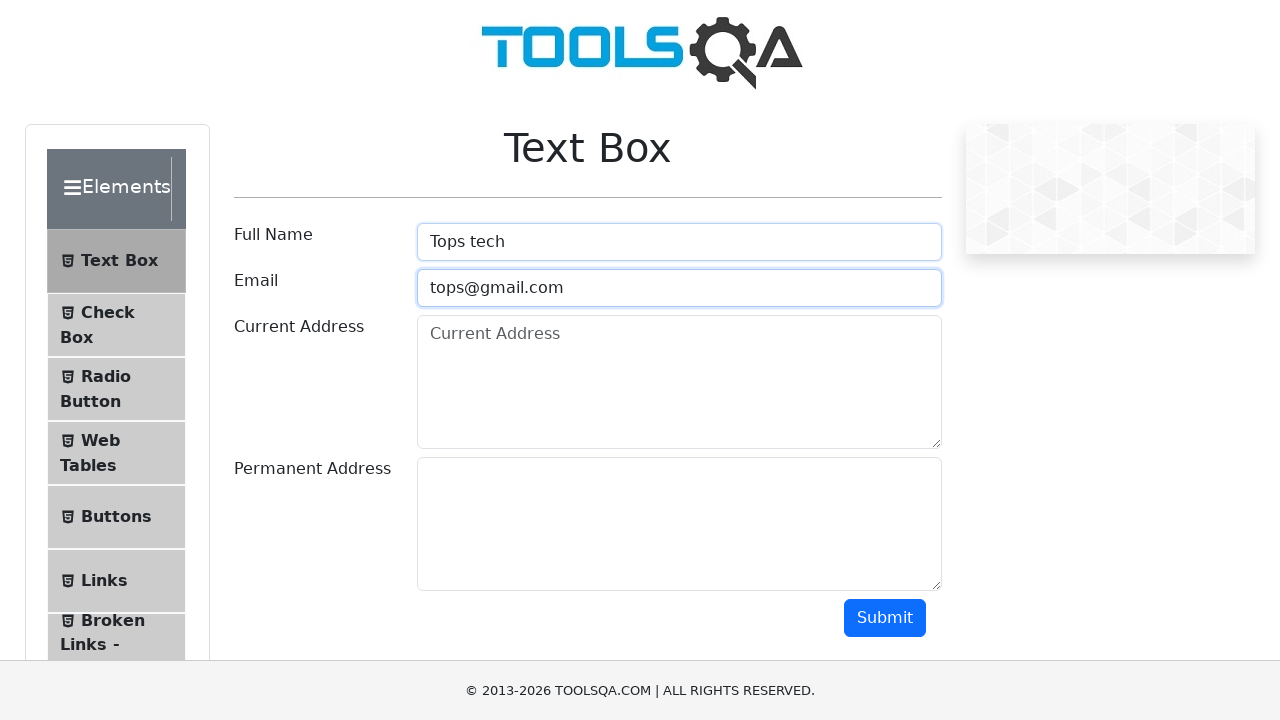

Filled current address field with complete address on textarea#currentAddress
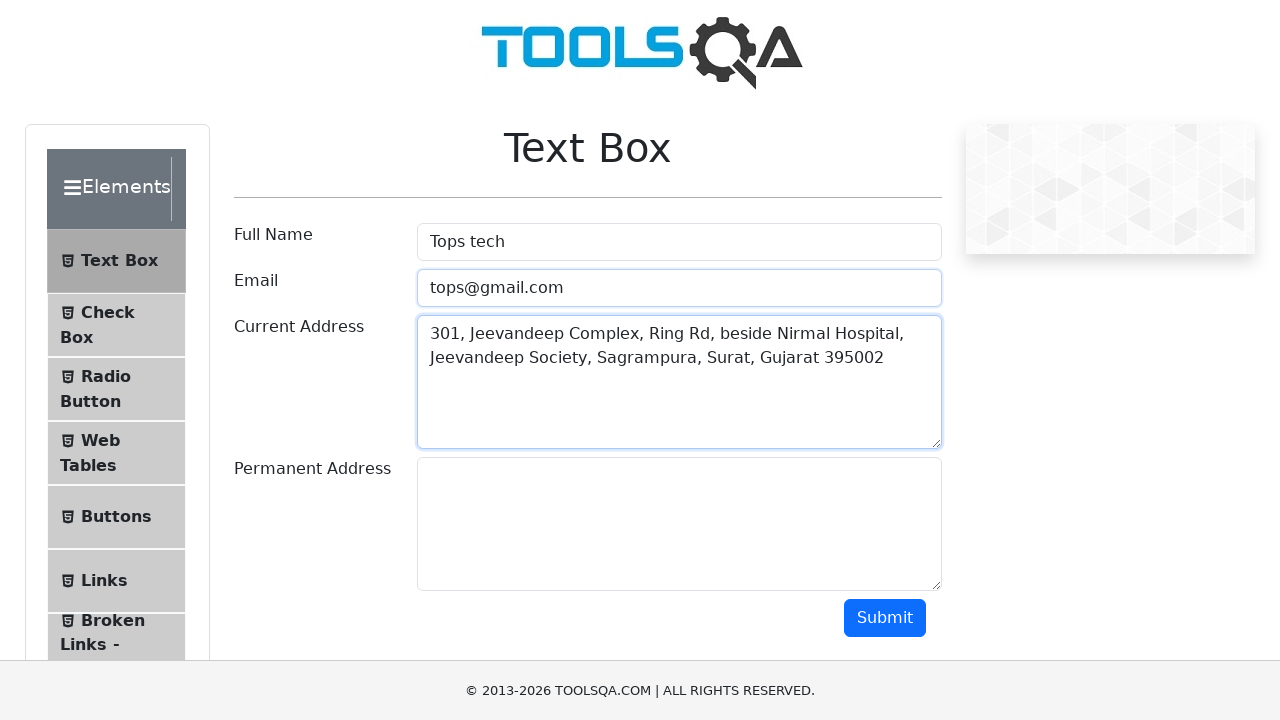

Clicked on current address field to focus at (679, 382) on textarea#currentAddress
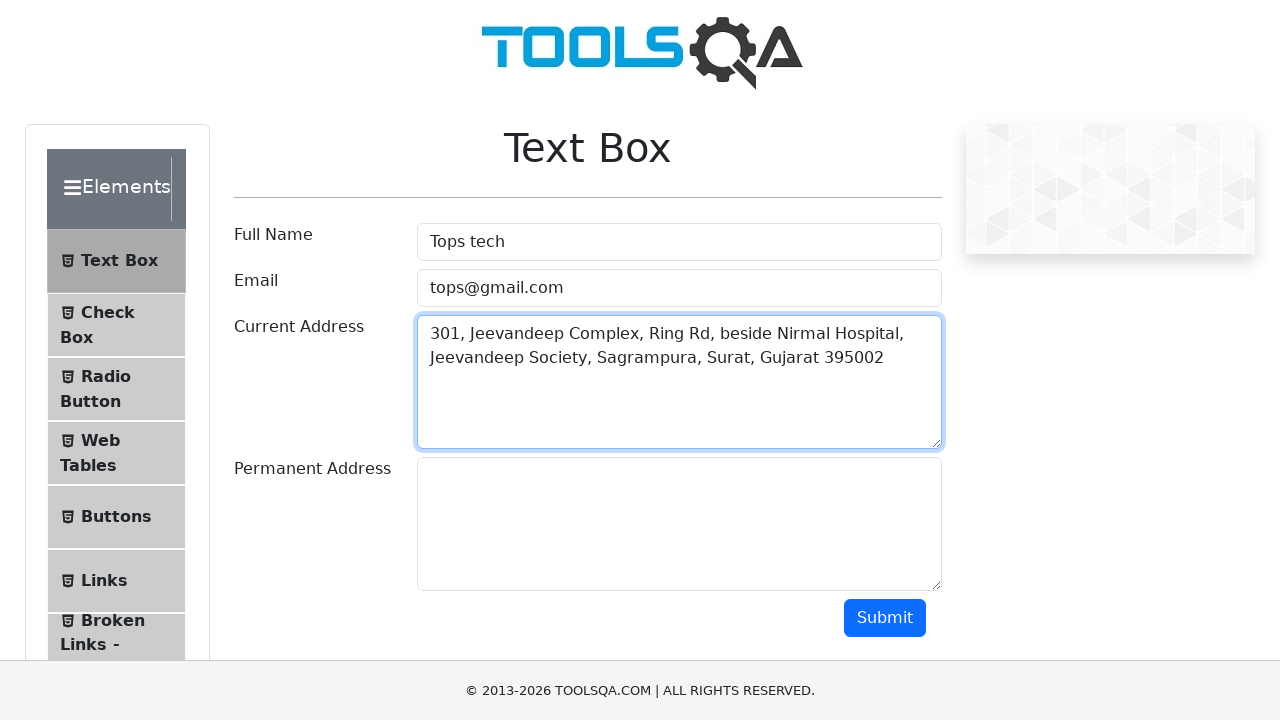

Selected all text in current address field using Ctrl+A
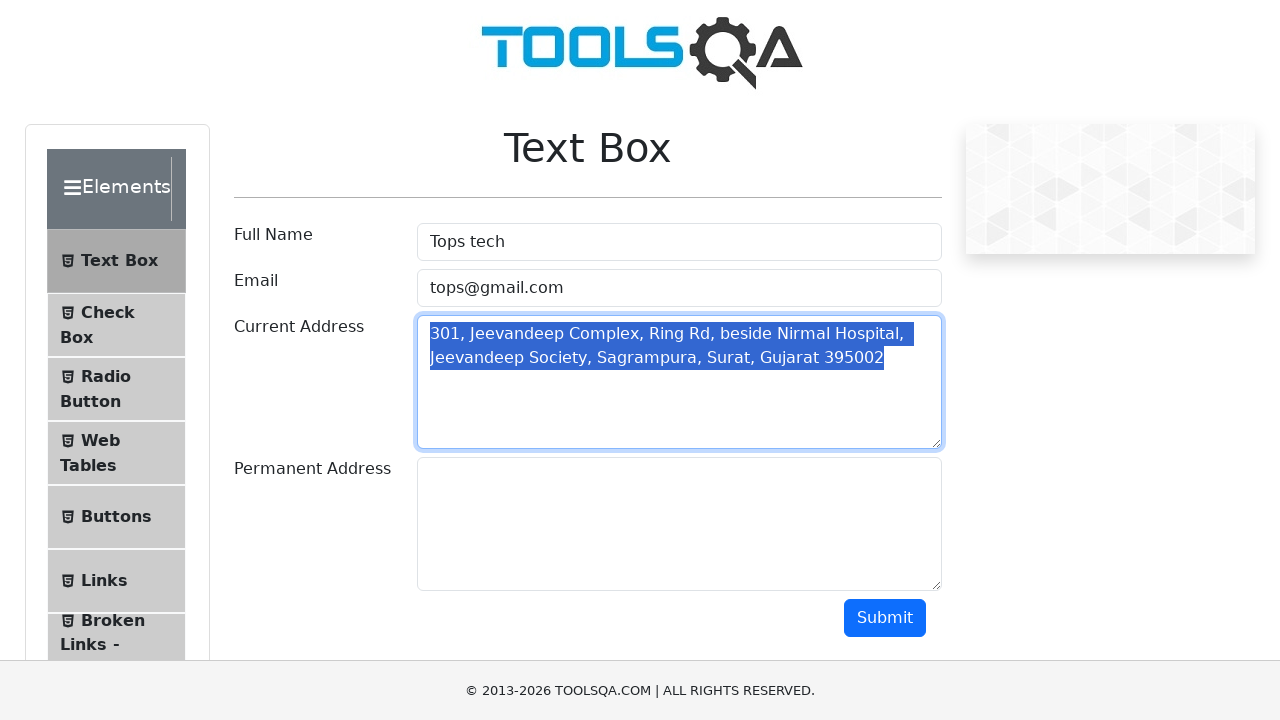

Copied current address text using Ctrl+C
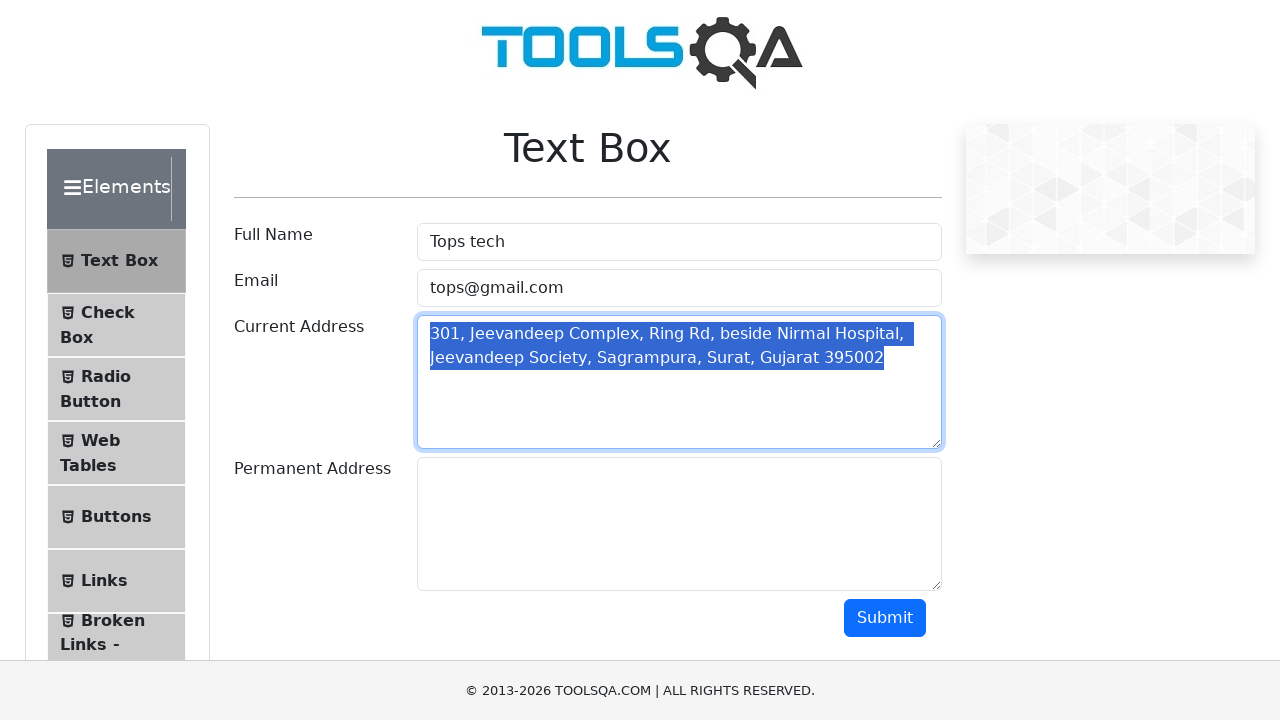

Clicked on permanent address field to focus at (679, 524) on textarea#permanentAddress
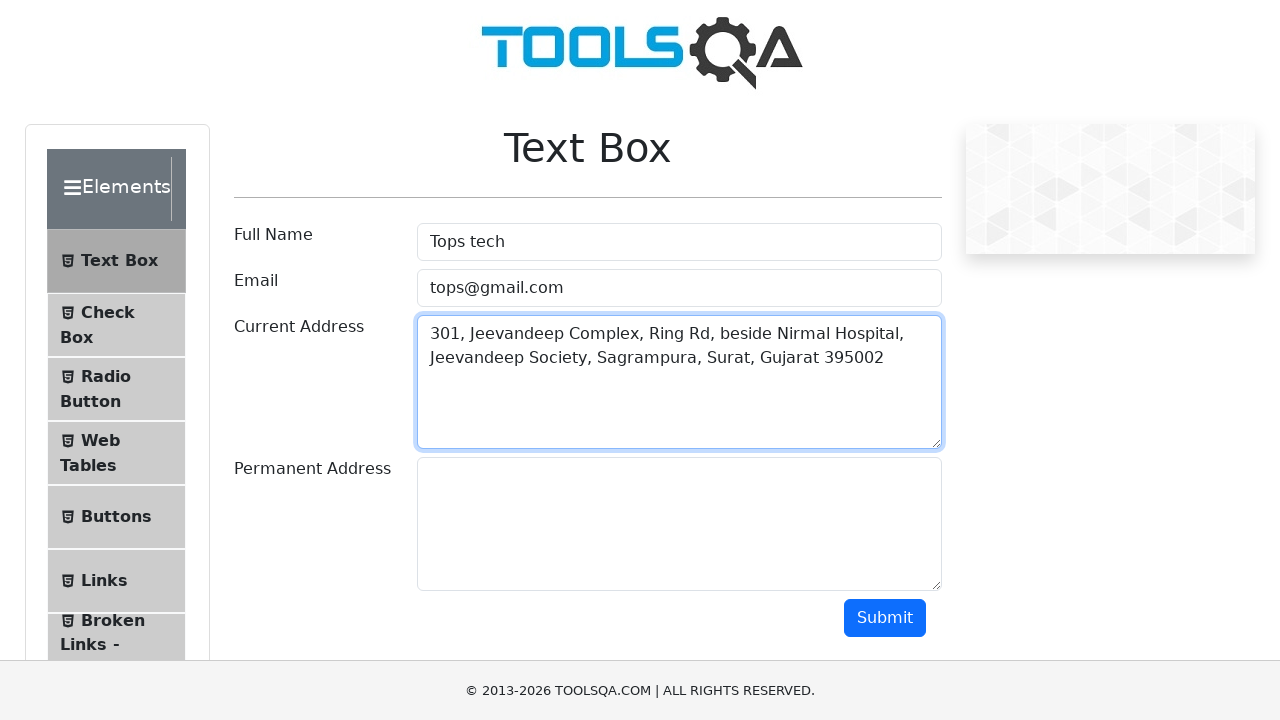

Pasted current address to permanent address field using Ctrl+V
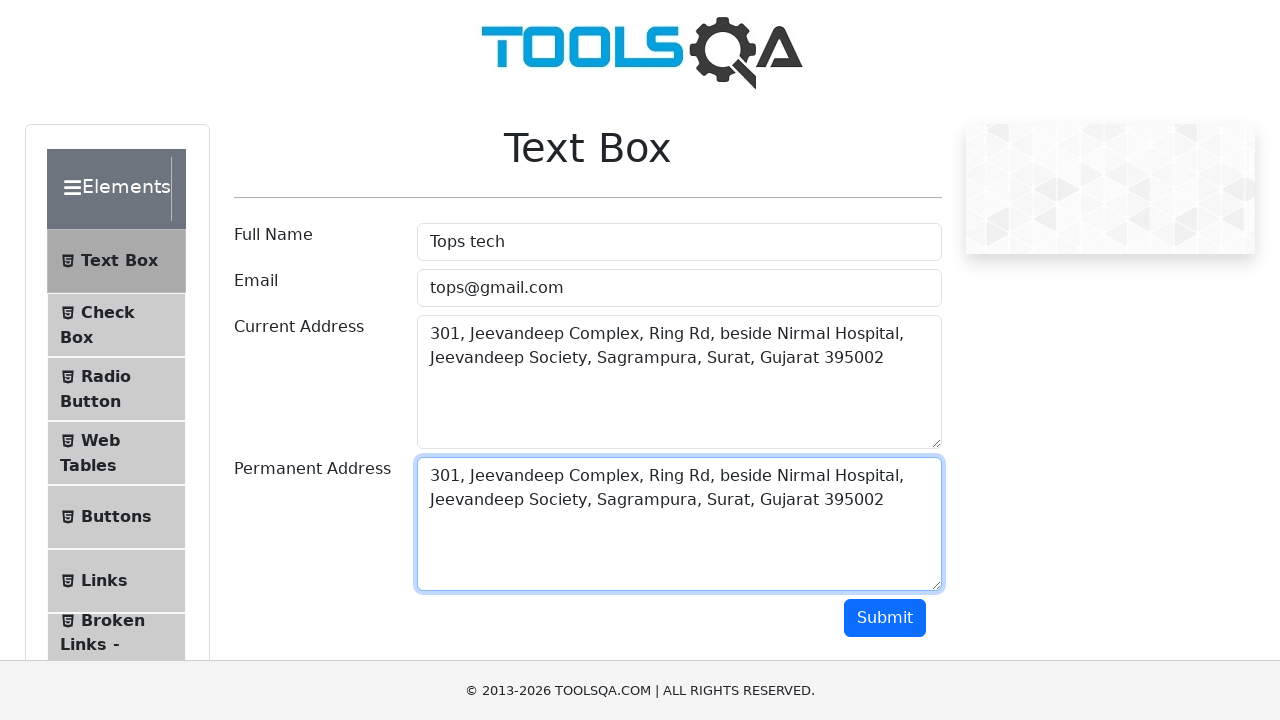

Clicked submit button to submit the form at (885, 618) on #submit
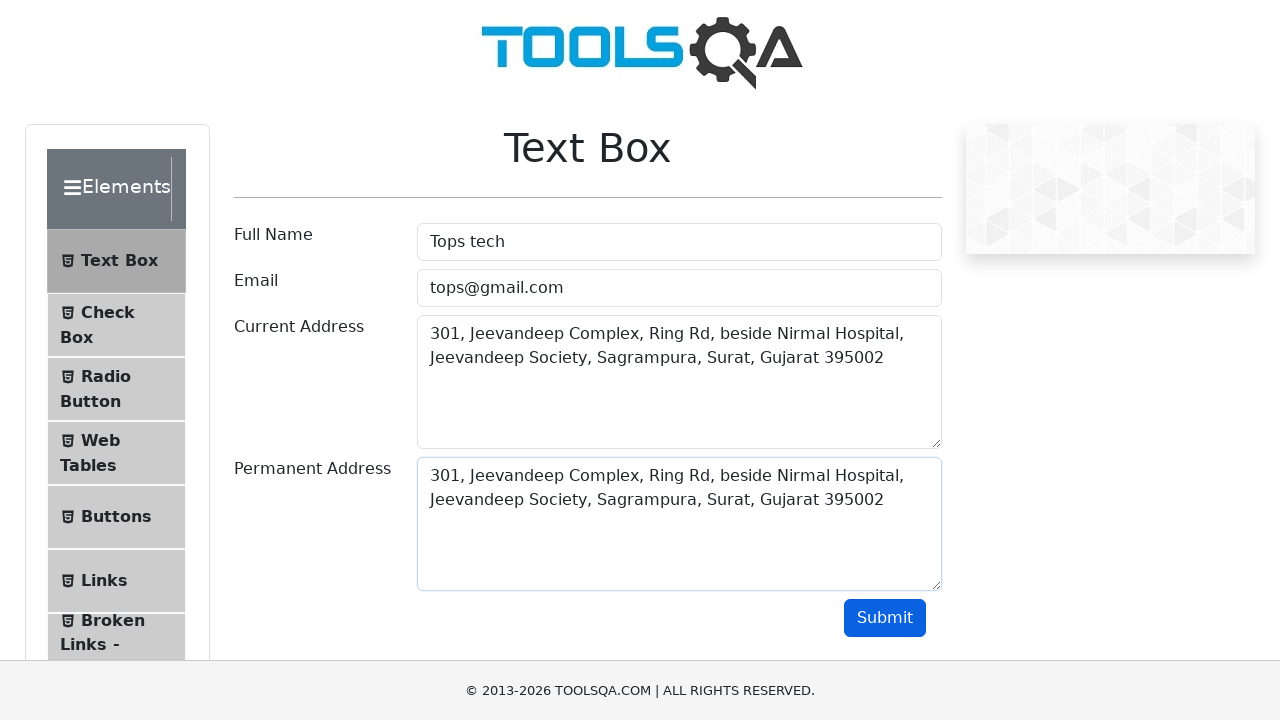

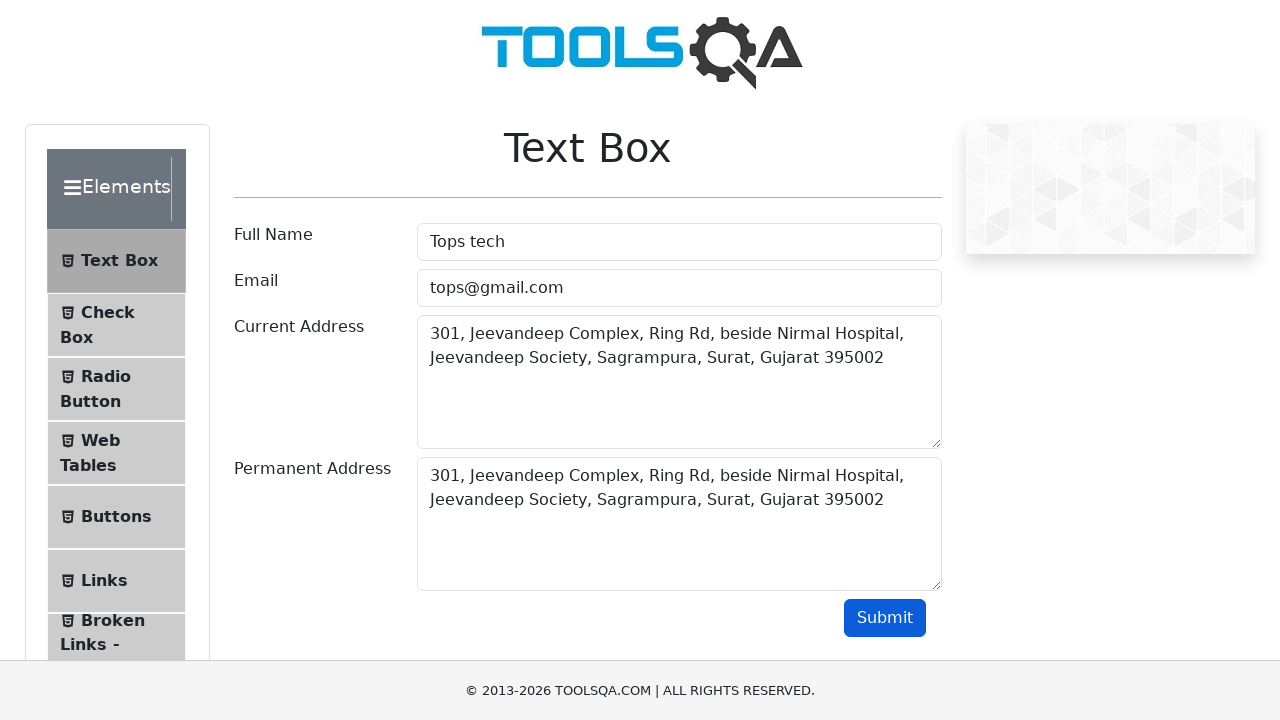